Tests frame switching functionality by navigating between different frames on a page, filling a text input in frame 2, then switching to frame 3 and its nested iframe to click an element.

Starting URL: https://ui.vision/demo/webtest/frames/

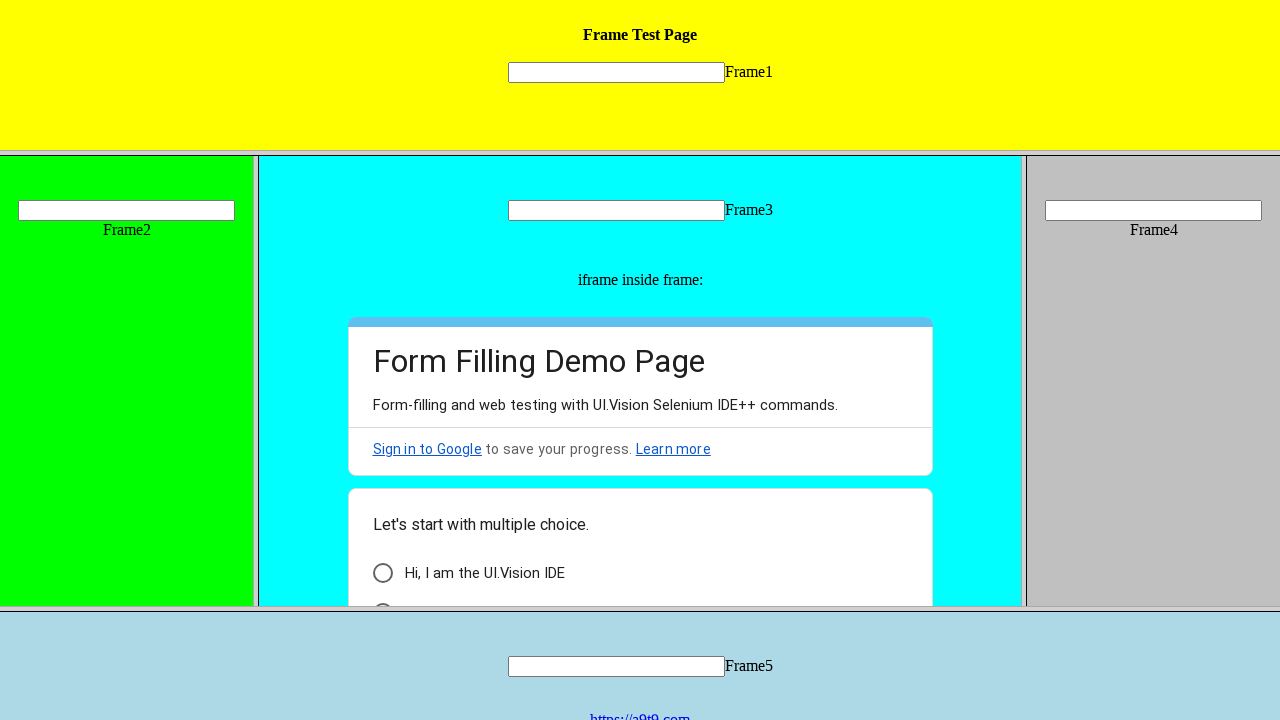

Located frame 2 element
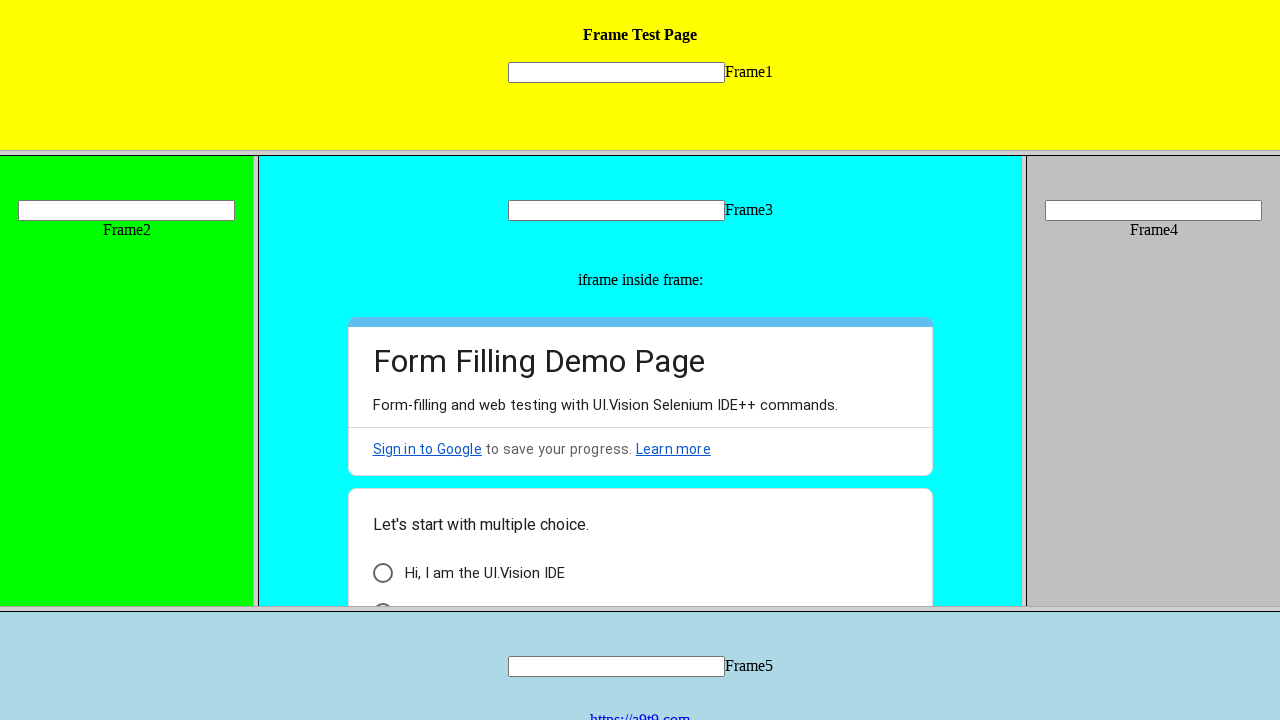

Filled text input in frame 2 with 'hello' on frame[src='frame_2.html'] >> internal:control=enter-frame >> input[name='mytext2
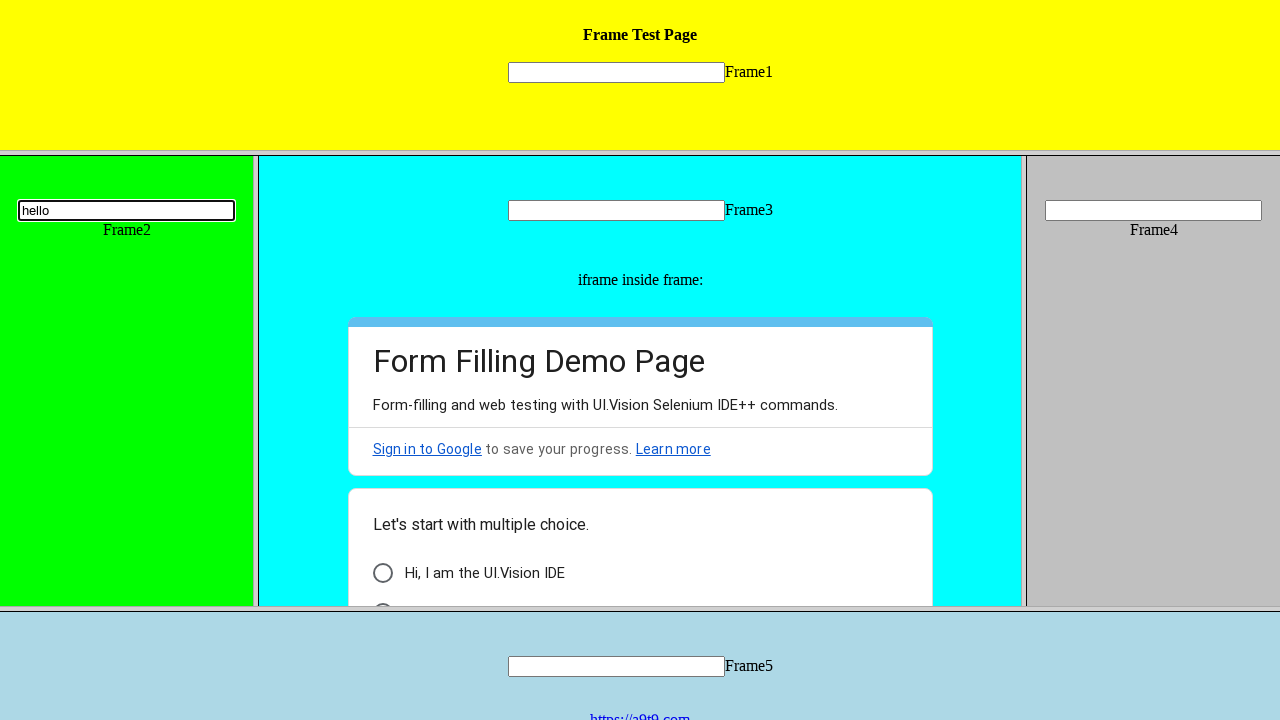

Located frame 3 element
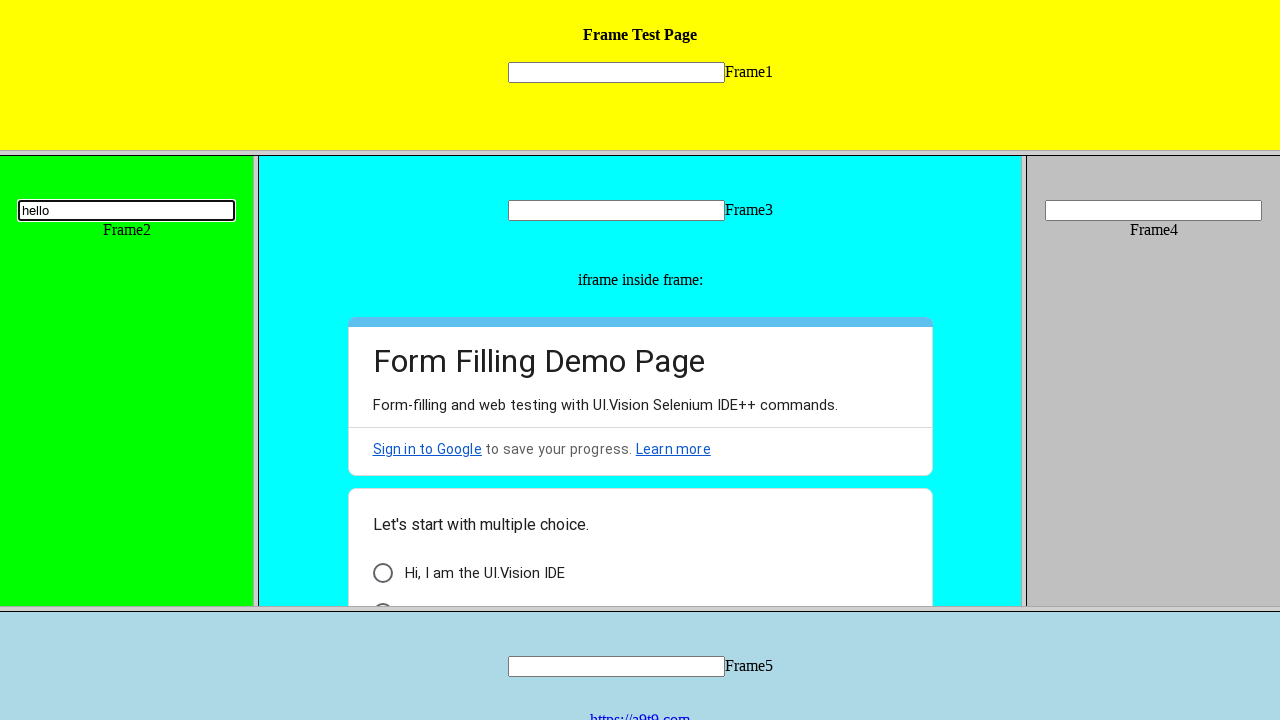

Located first nested iframe inside frame 3
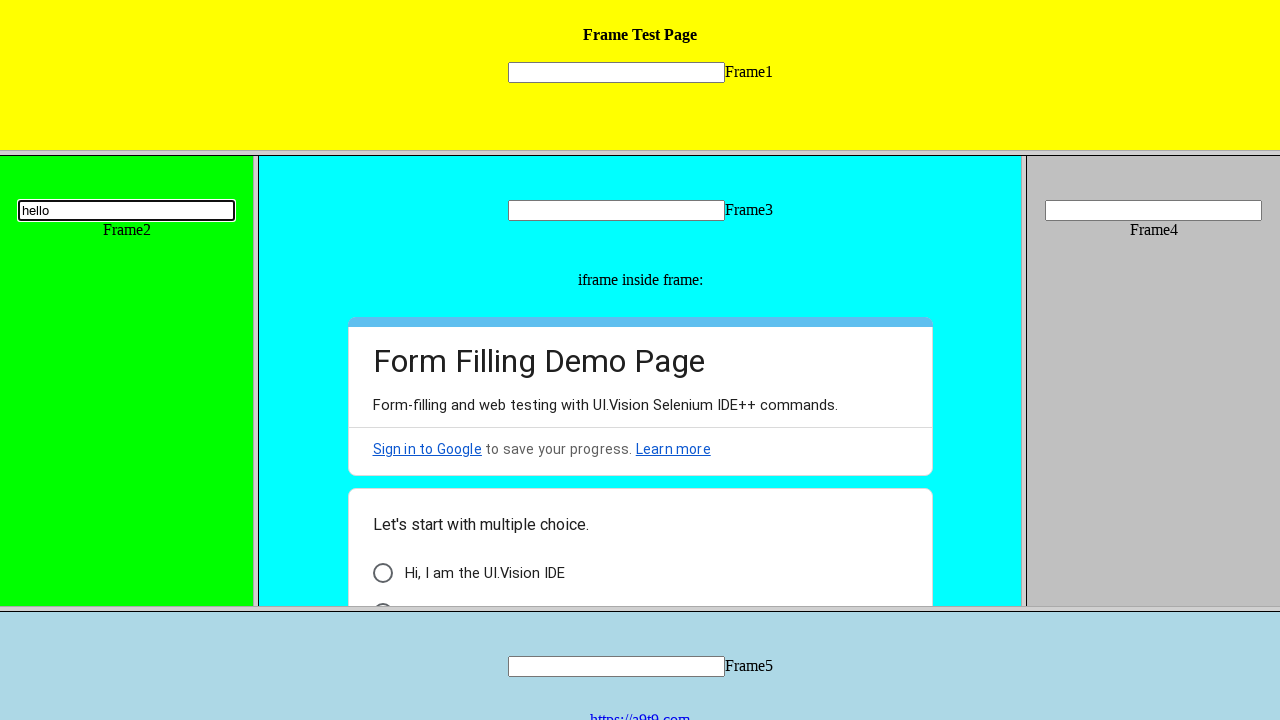

Clicked element in nested iframe at (382, 596) on frame[src='frame_3.html'] >> internal:control=enter-frame >> iframe >> nth=0 >> 
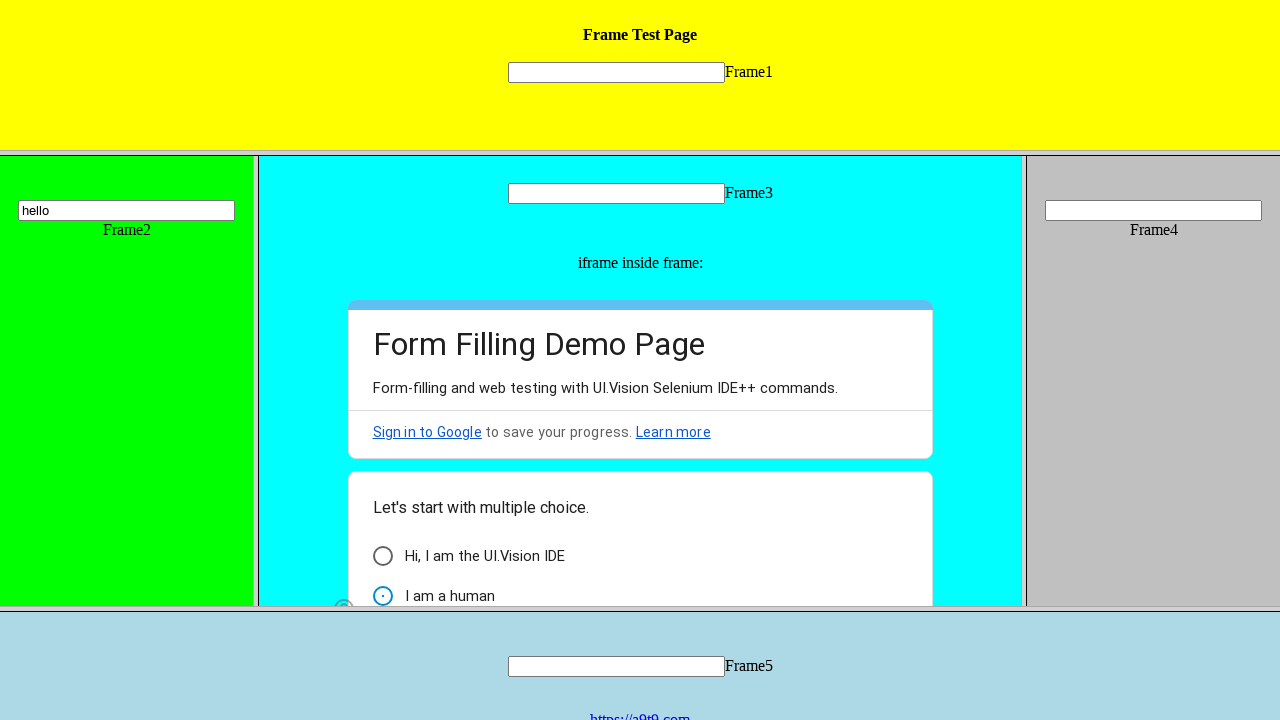

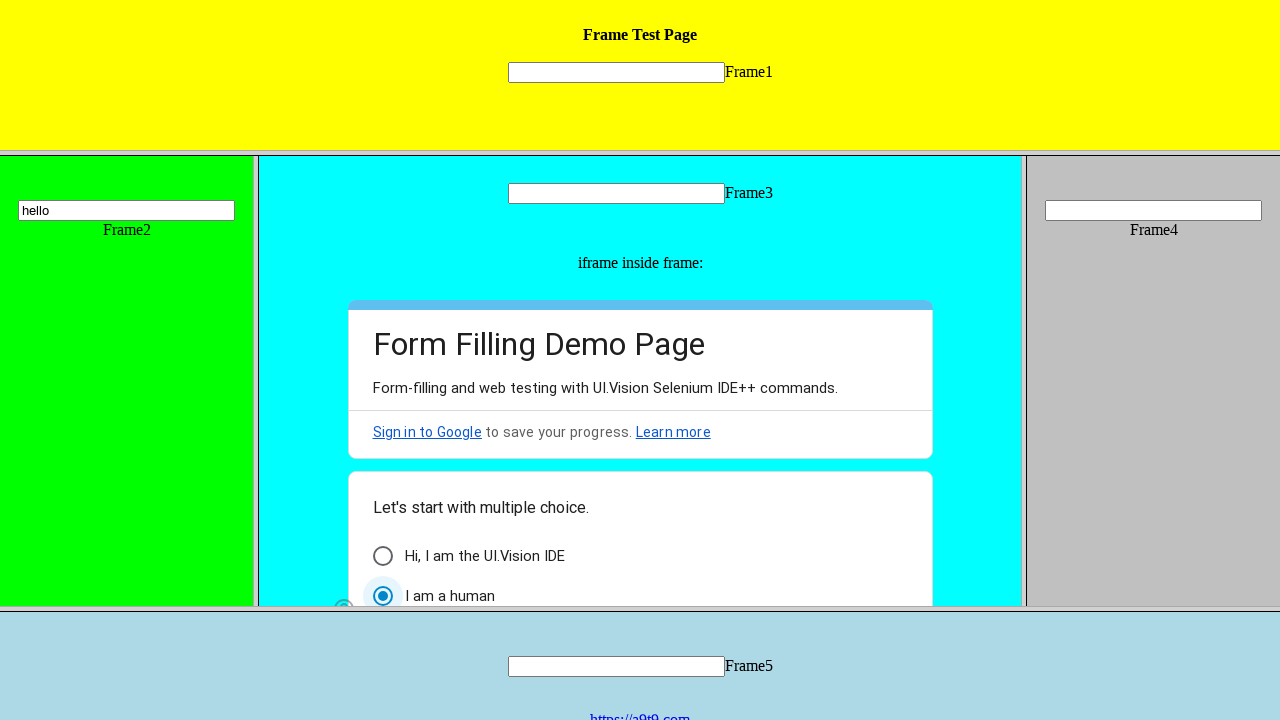